Tests validation error for invalid card number by entering an invalid number and verifying error message

Starting URL: https://sandbox.cardpay.com/MI/cardpayment2.html?orderXml=PE9SREVSIFdBTExFVF9JRD0nODI5OScgT1JERVJfTlVNQkVSPSc0NTgyMTEnIEFNT1VOVD0nMjkxLjg2JyBDVVJSRU5DWT0nRVVSJyAgRU1BSUw9J2N1c3RvbWVyQGV4YW1wbGUuY29tJz4KPEFERFJFU1MgQ09VTlRSWT0nVVNBJyBTVEFURT0nTlknIFpJUD0nMTAwMDEnIENJVFk9J05ZJyBTVFJFRVQ9JzY3NyBTVFJFRVQnIFBIT05FPSc4NzY5OTA5MCcgVFlQRT0nQklMTElORycvPgo8L09SREVSPg==&sha512=998150a2b27484b776a1628bfe7505a9cb430f276dfa35b14315c1c8f03381a90490f6608f0dcff789273e05926cd782e1bb941418a9673f43c47595aa7b8b0d

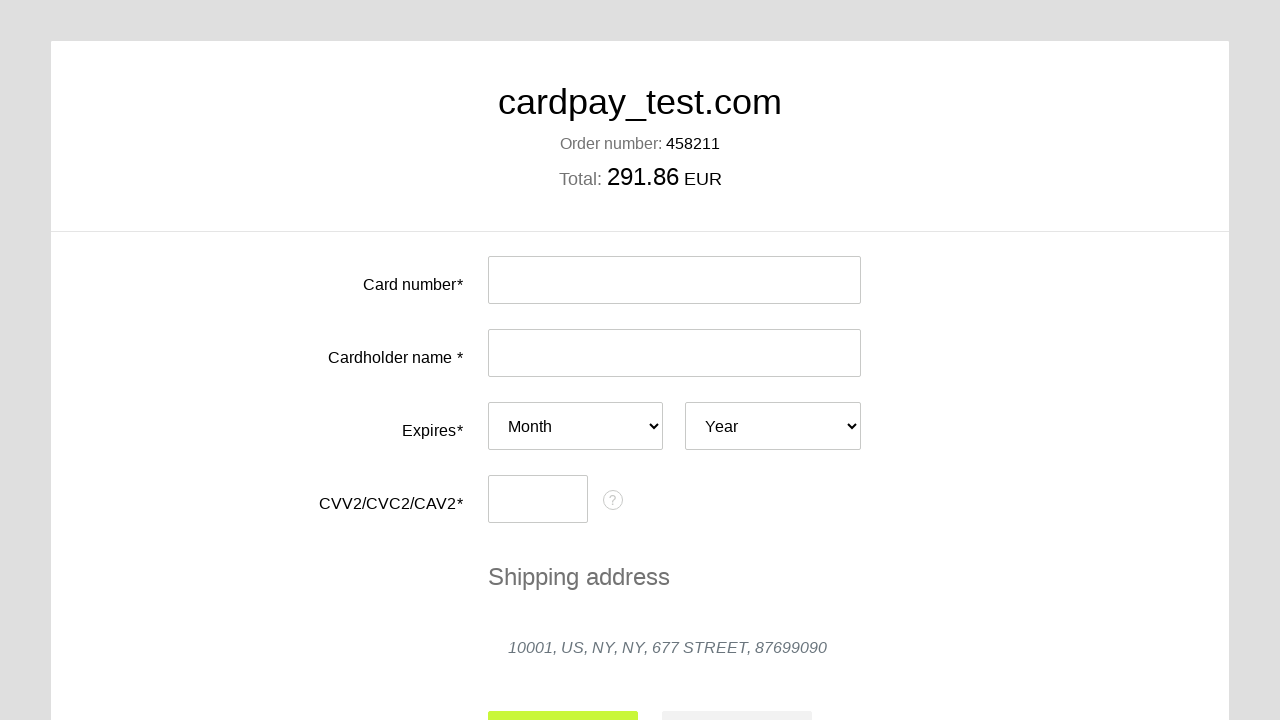

Filled card number field with invalid number '0000000000001111' on #input-card-number
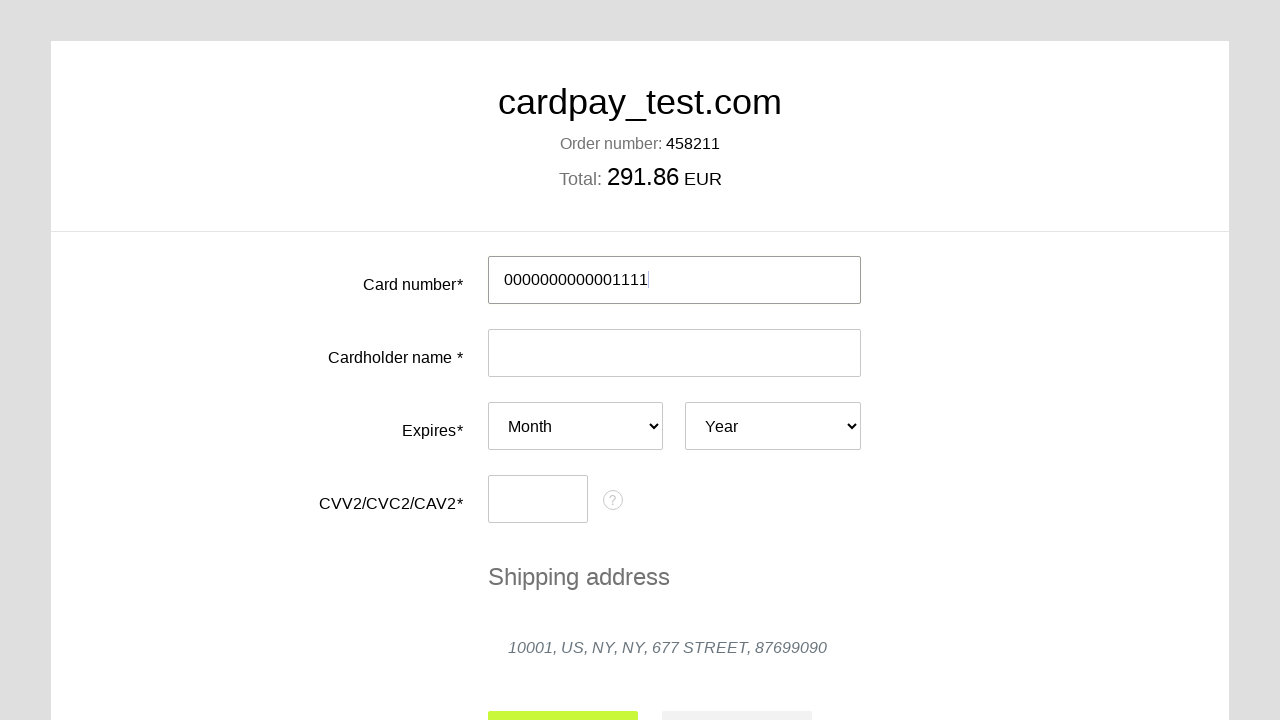

Clicked submit button to validate card number at (563, 696) on #action-submit
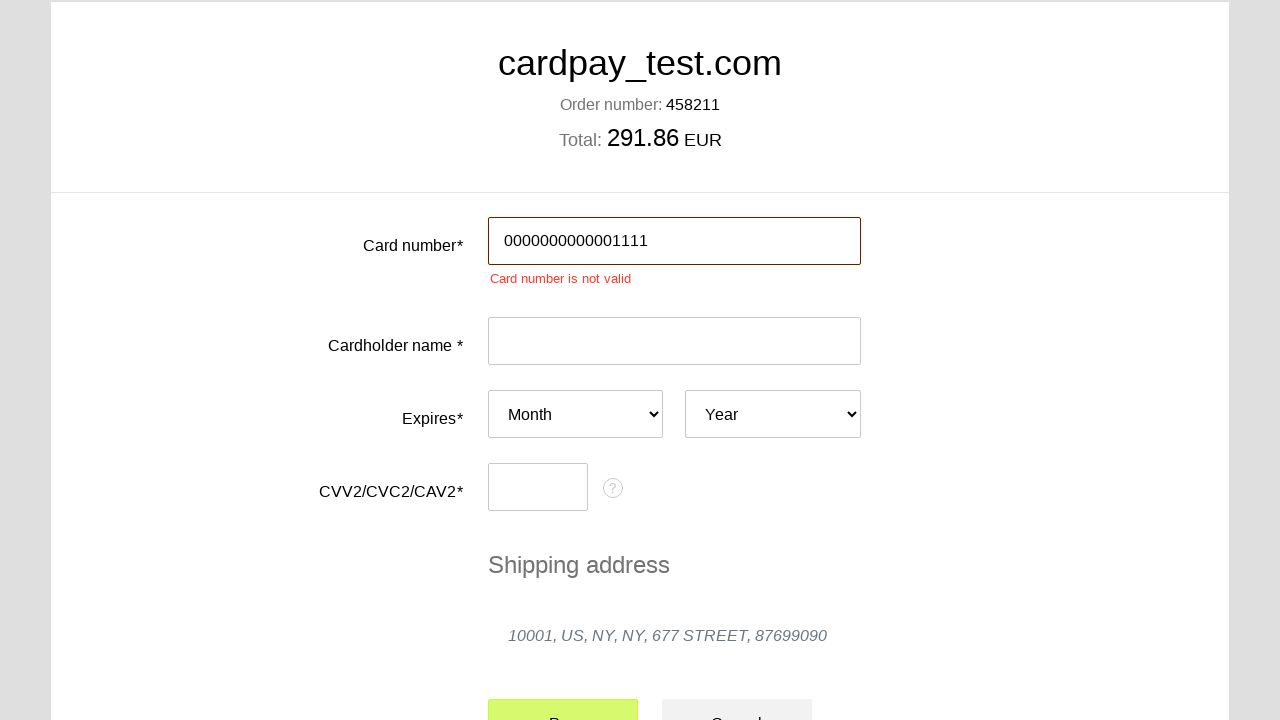

Validation error message appeared for invalid card number
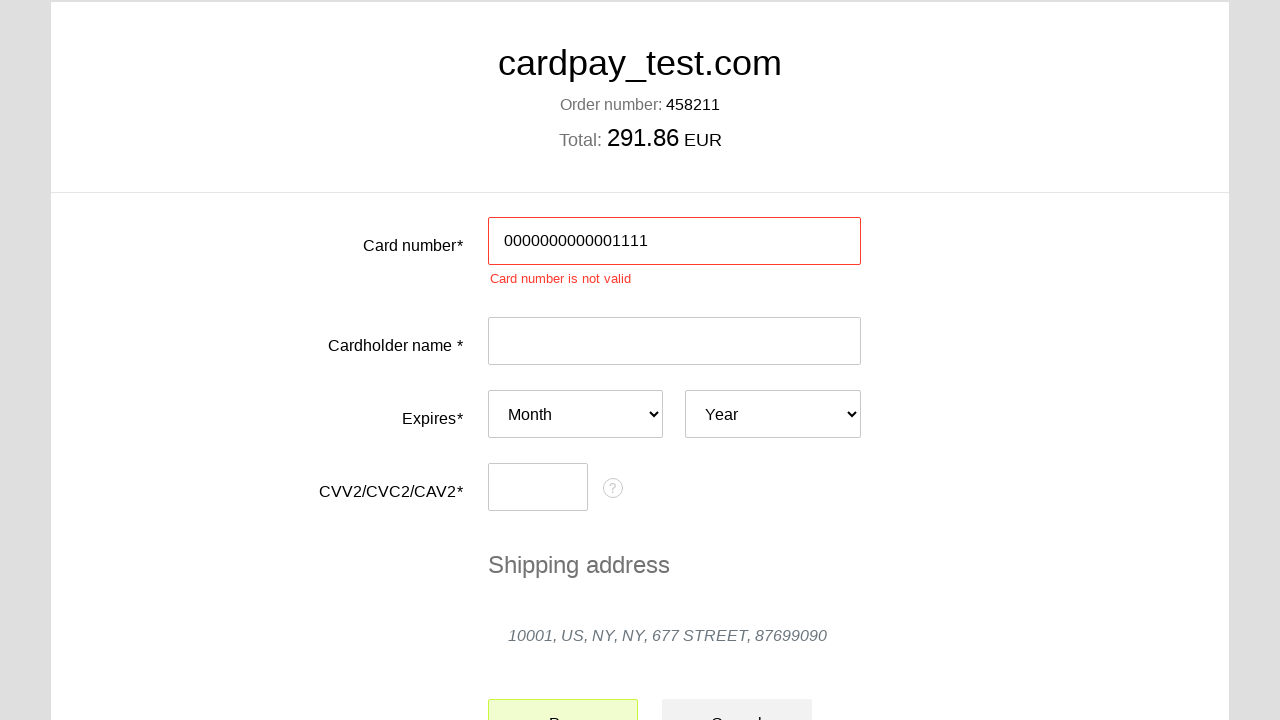

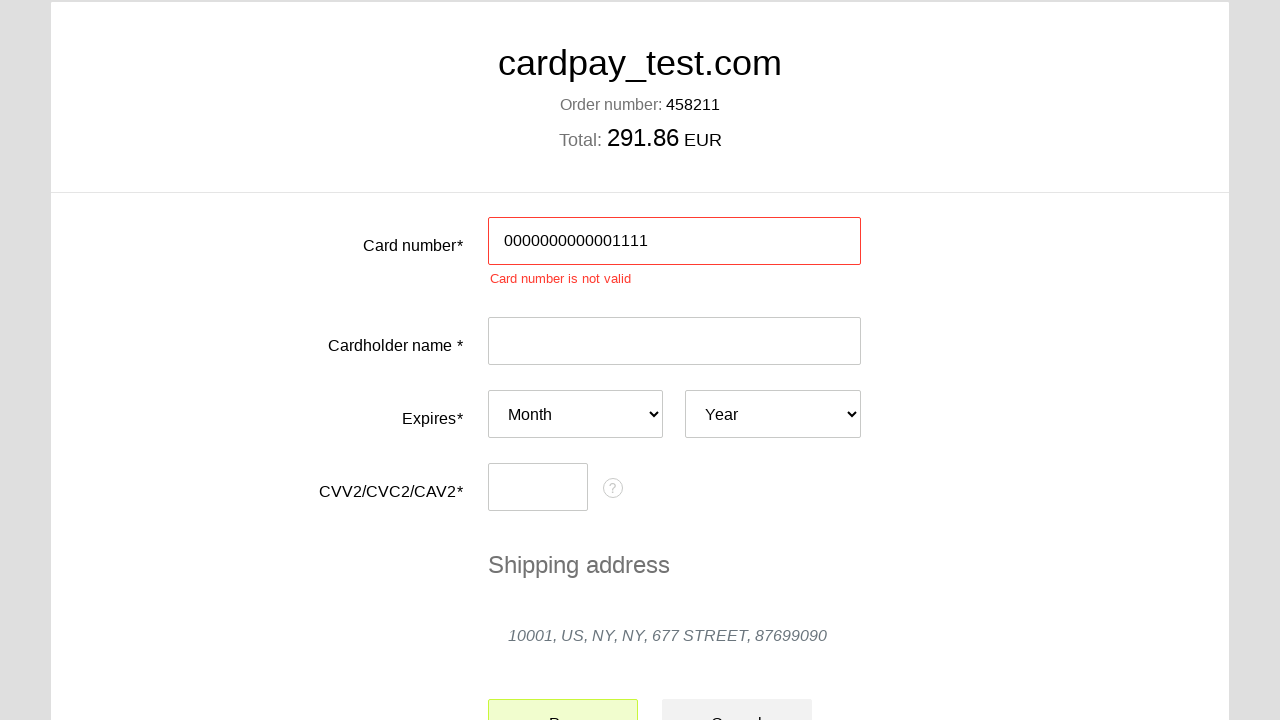